Tests keyboard key press functionality by sending Space and Left Arrow keys to an element and verifying the displayed result text matches the expected key pressed.

Starting URL: http://the-internet.herokuapp.com/key_presses

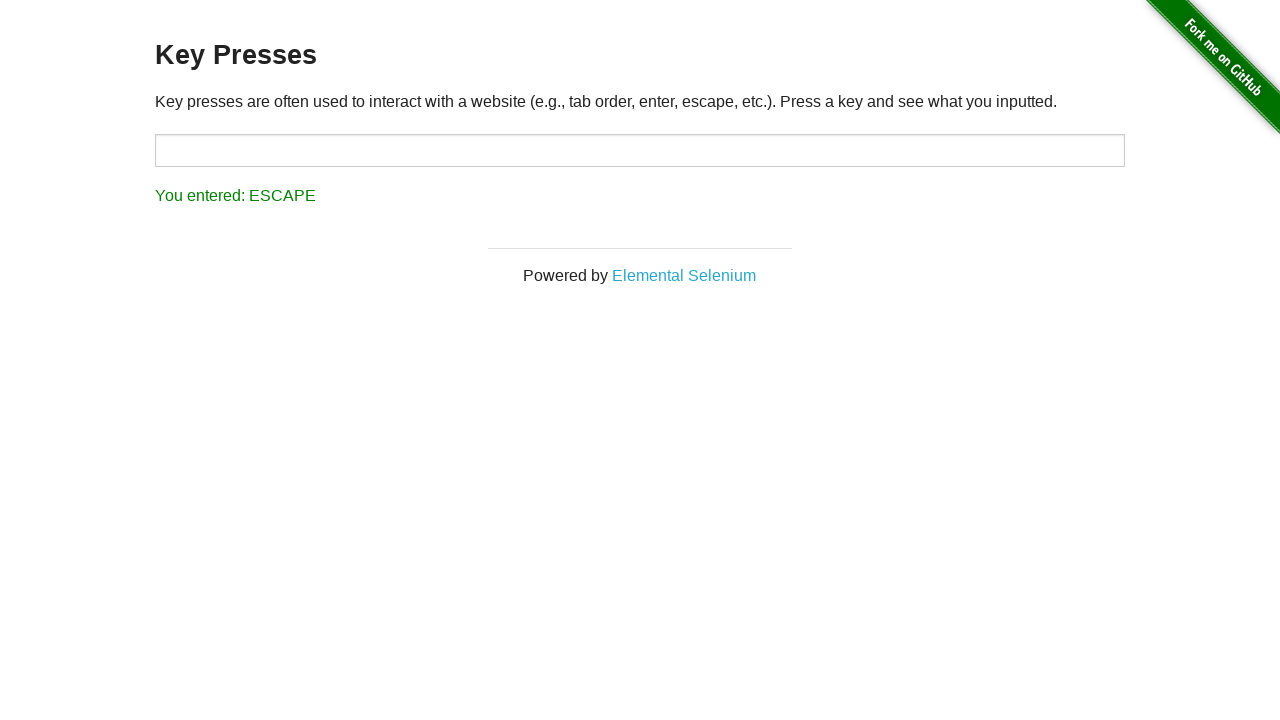

Clicked on target element to focus it at (640, 150) on #target
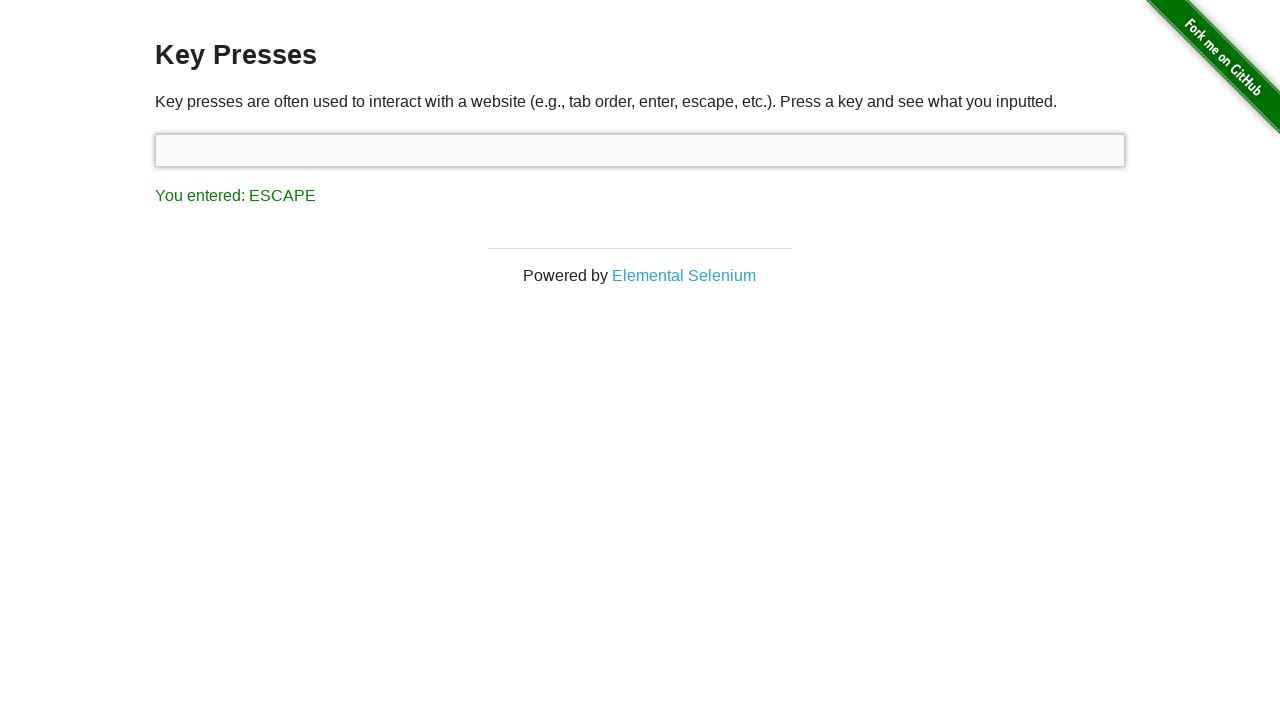

Pressed Space key on target element
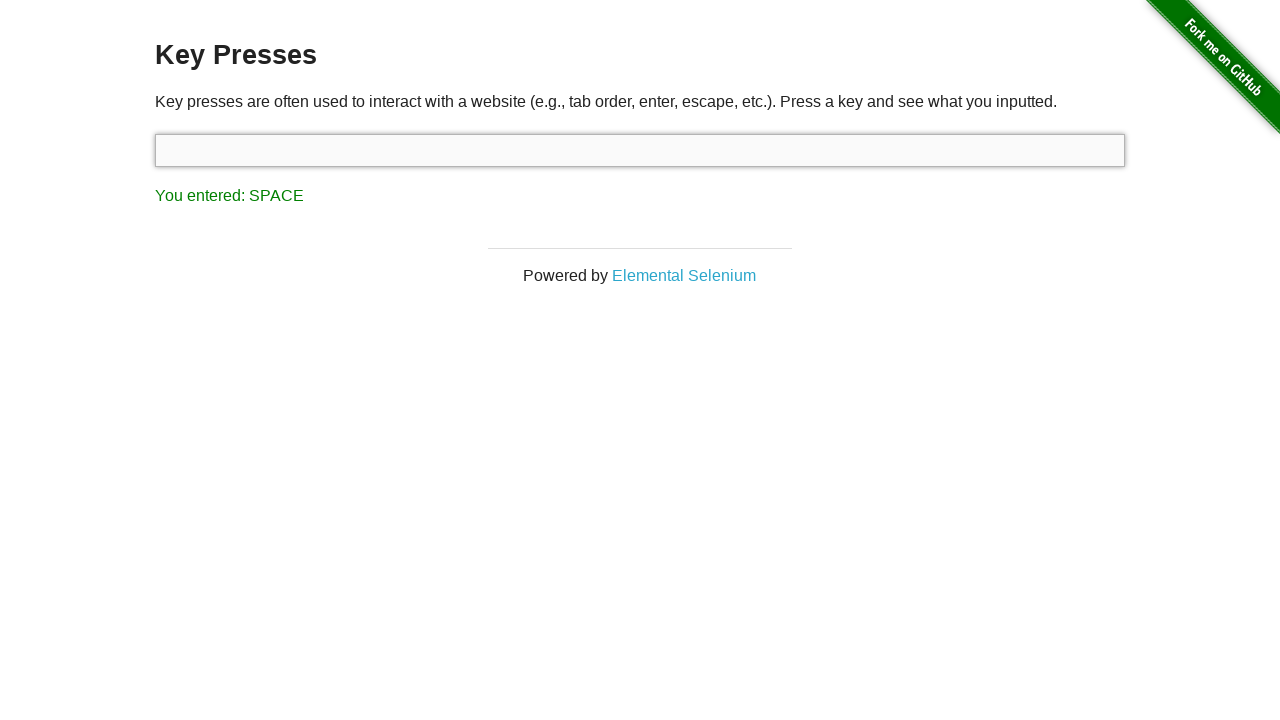

Retrieved result text after Space key press
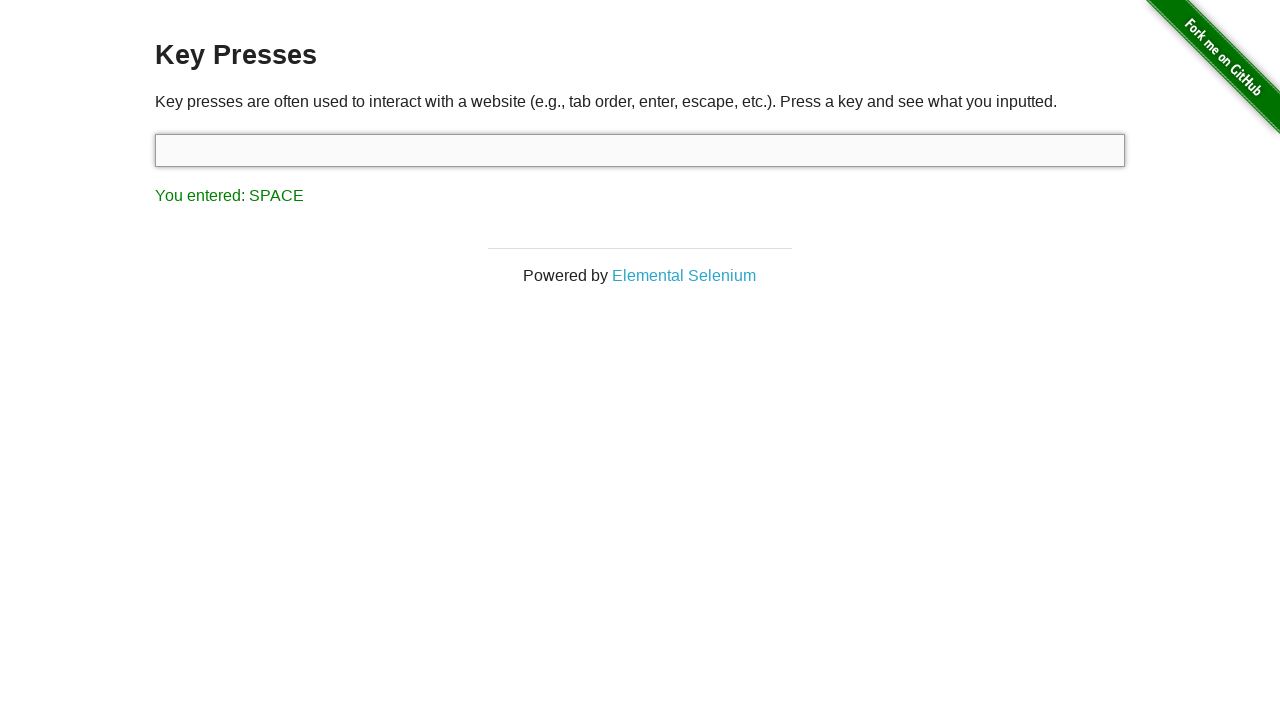

Verified result text contains 'You entered: SPACE'
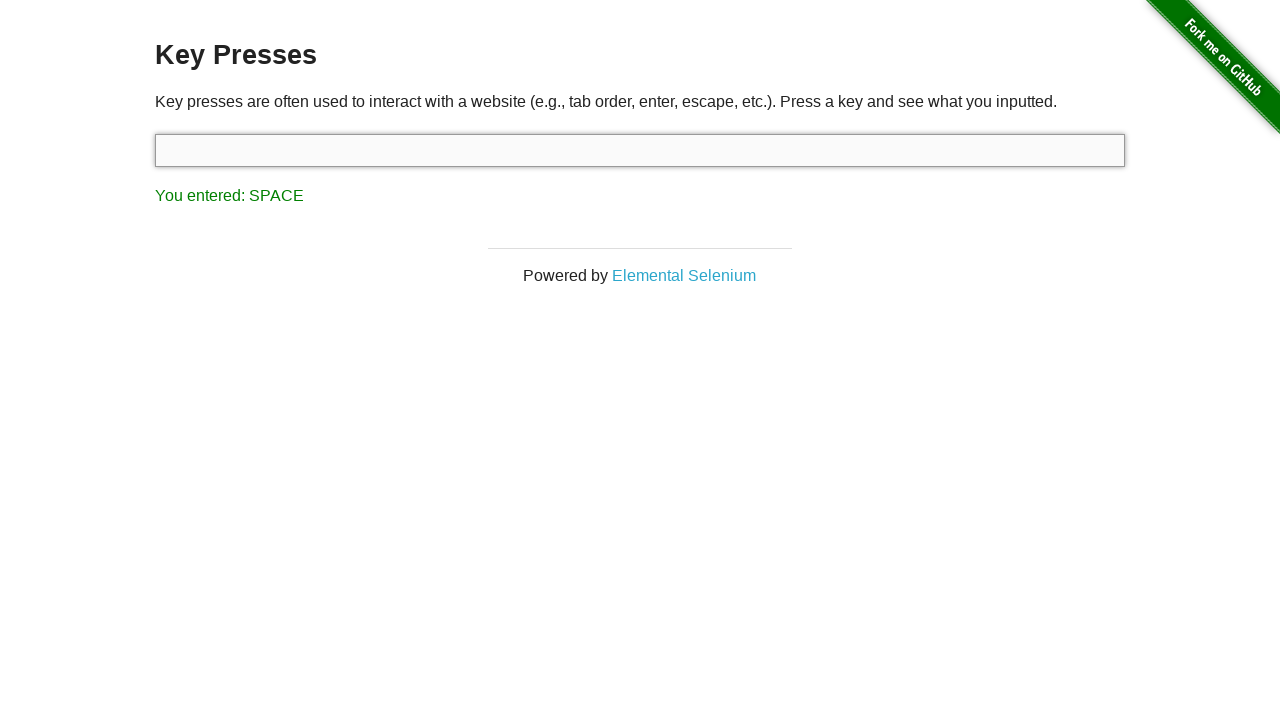

Pressed Left Arrow key on target element
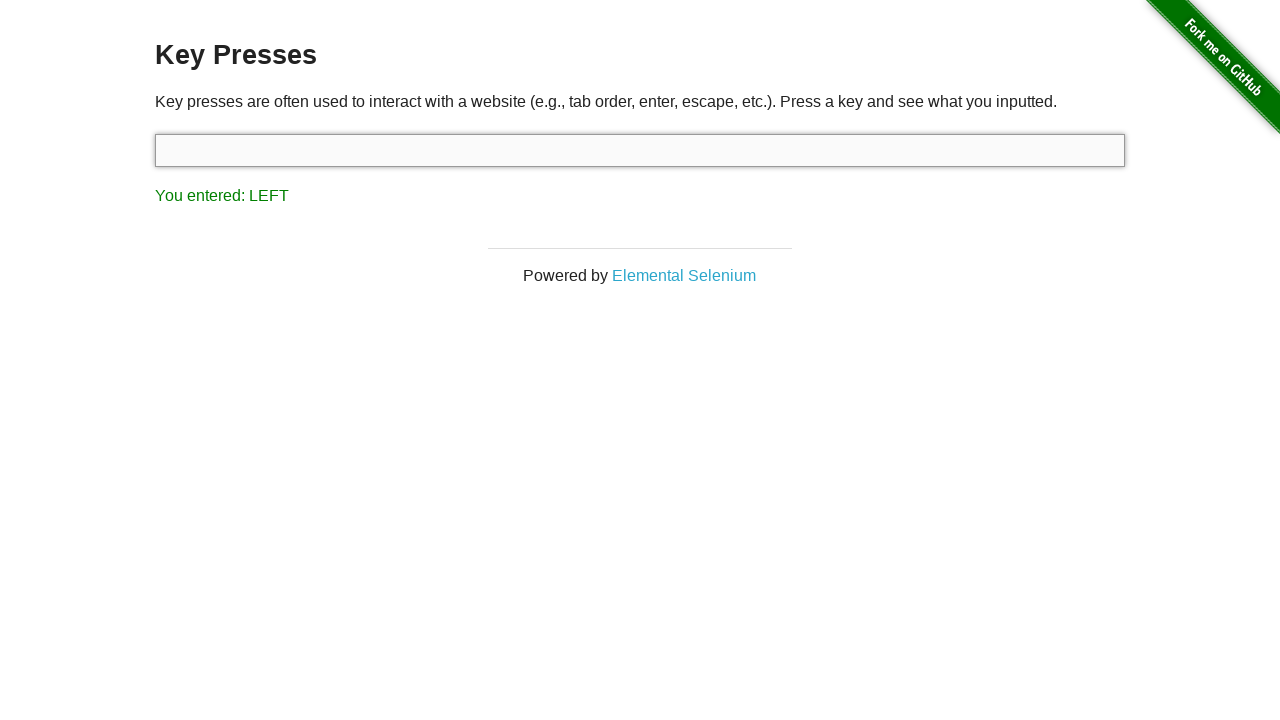

Retrieved result text after Left Arrow key press
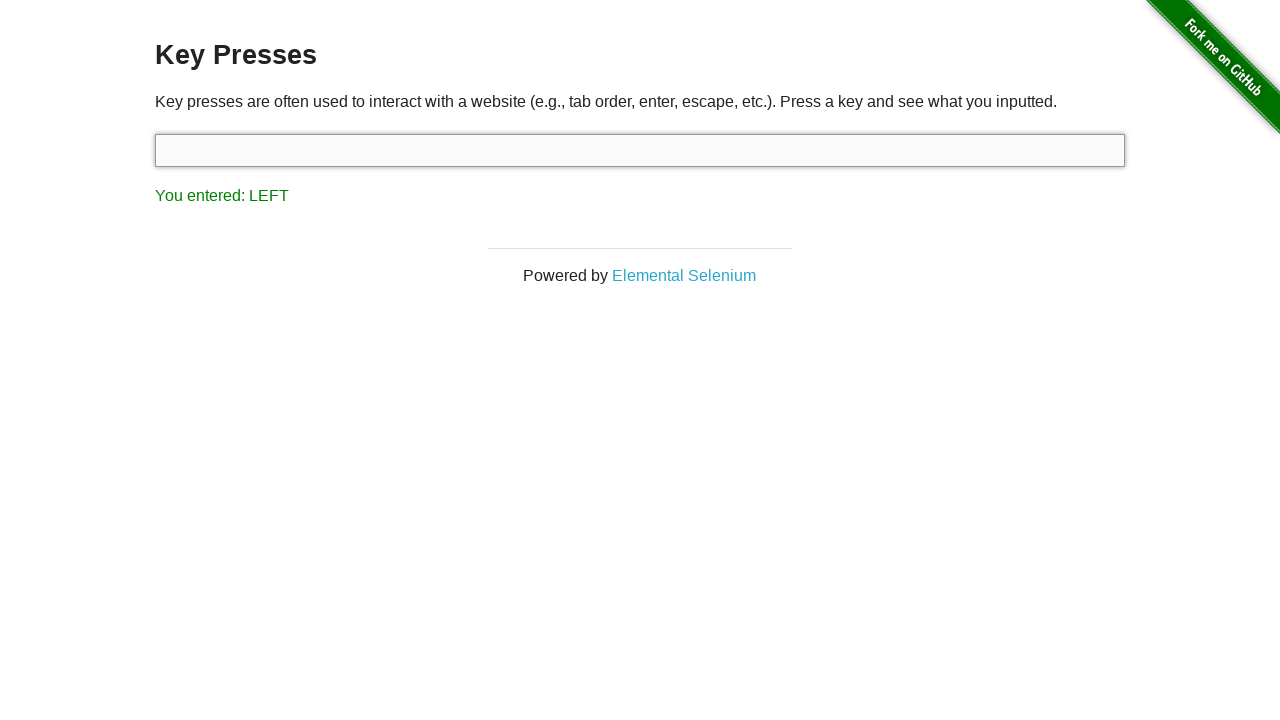

Verified result text contains 'You entered: LEFT'
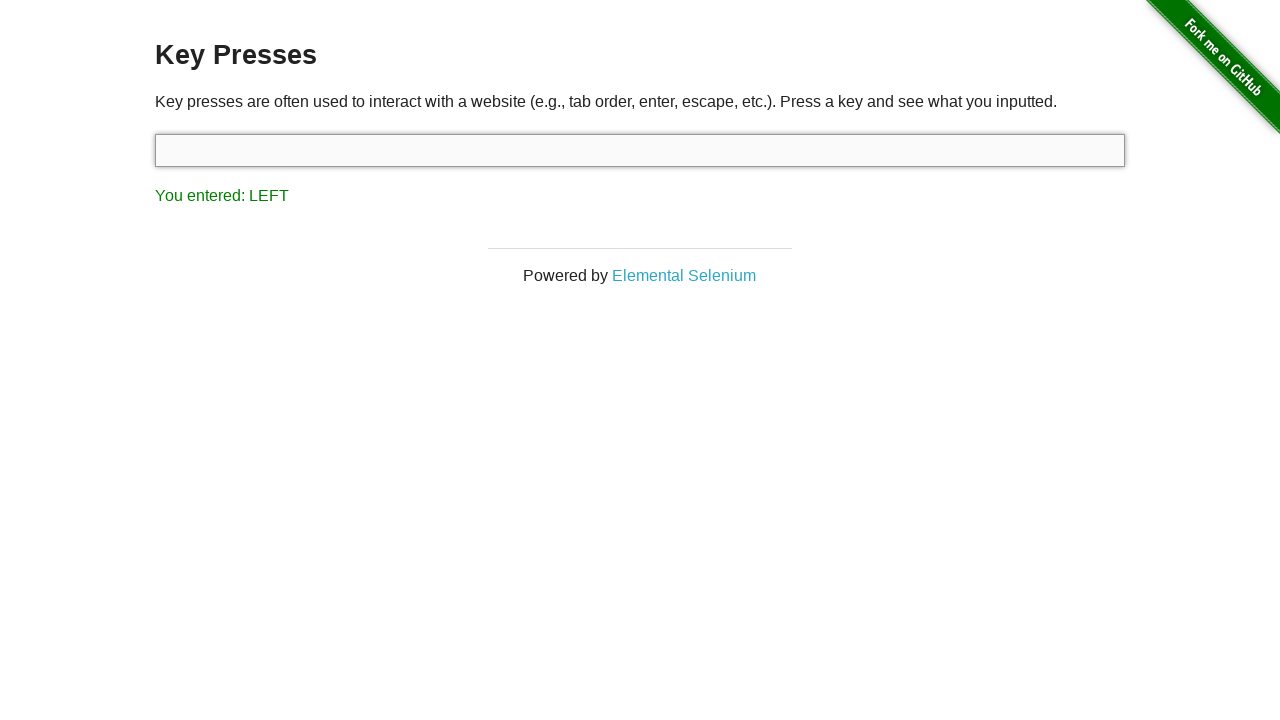

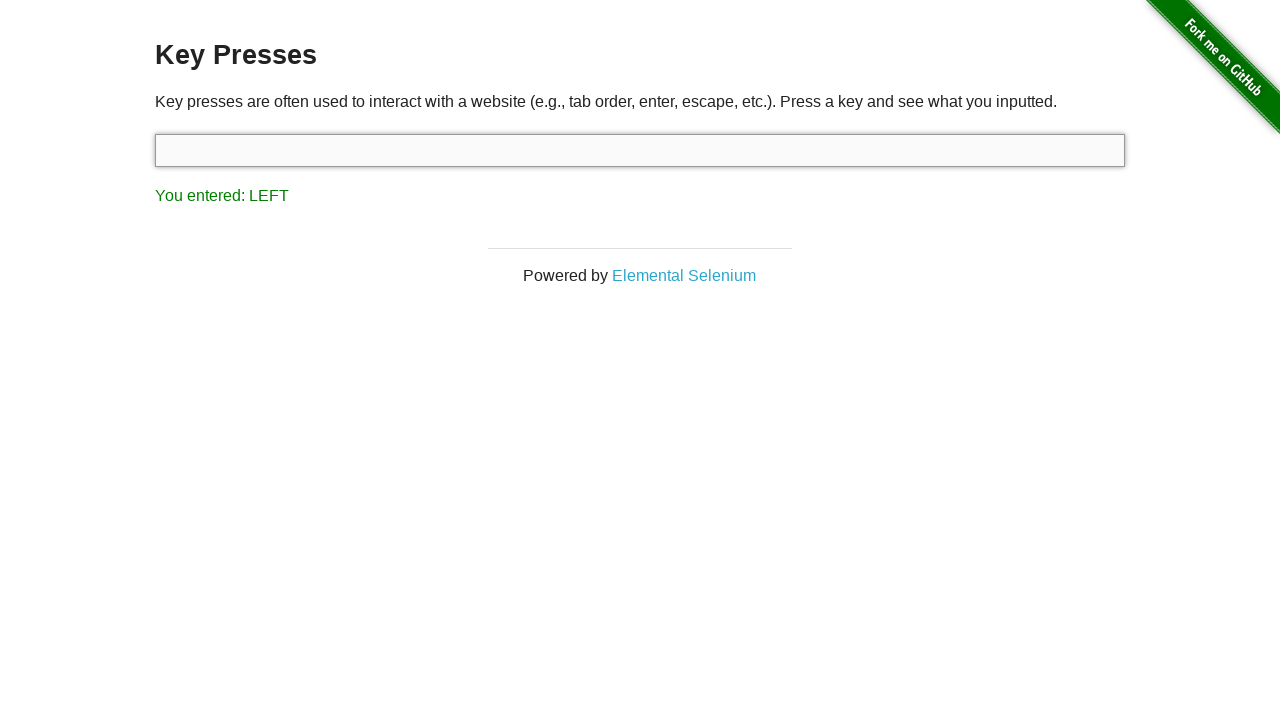